Tests checkbox and radio button selection functionality, verifying that checkboxes can be checked/unchecked while radio buttons cannot be unselected

Starting URL: https://automationfc.github.io/multiple-fields/

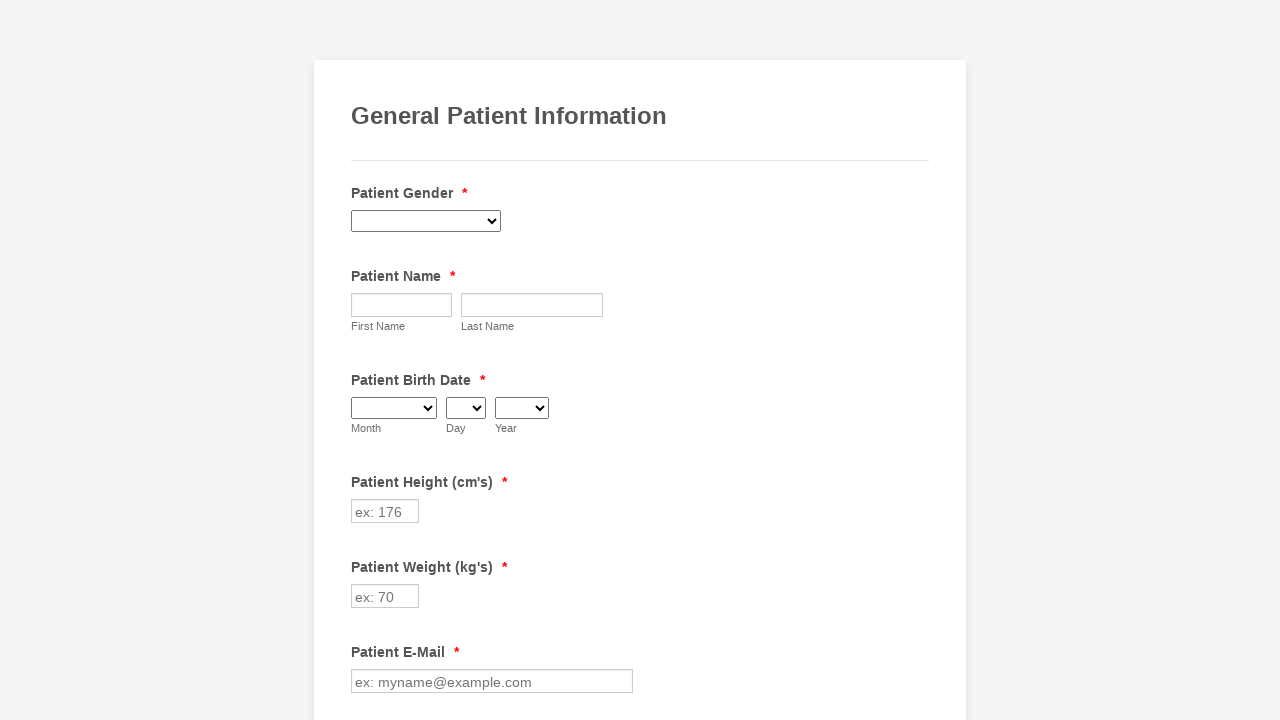

Clicked Arthritis checkbox to check it at (362, 360) on xpath=//label[contains(text(),'Arthritis')]/preceding-sibling::input
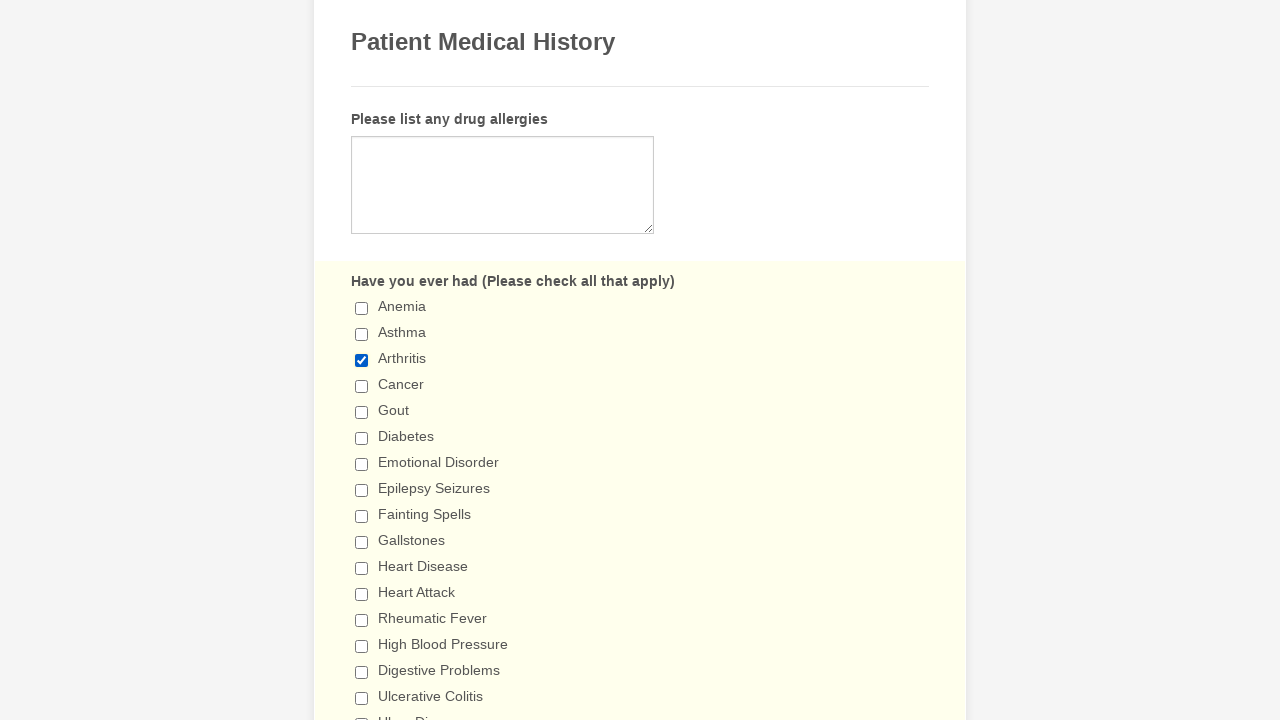

Clicked 'I don't drink' radio button to select it at (362, 361) on xpath=//label[contains(text(),"I don't drink ")]/preceding-sibling::input
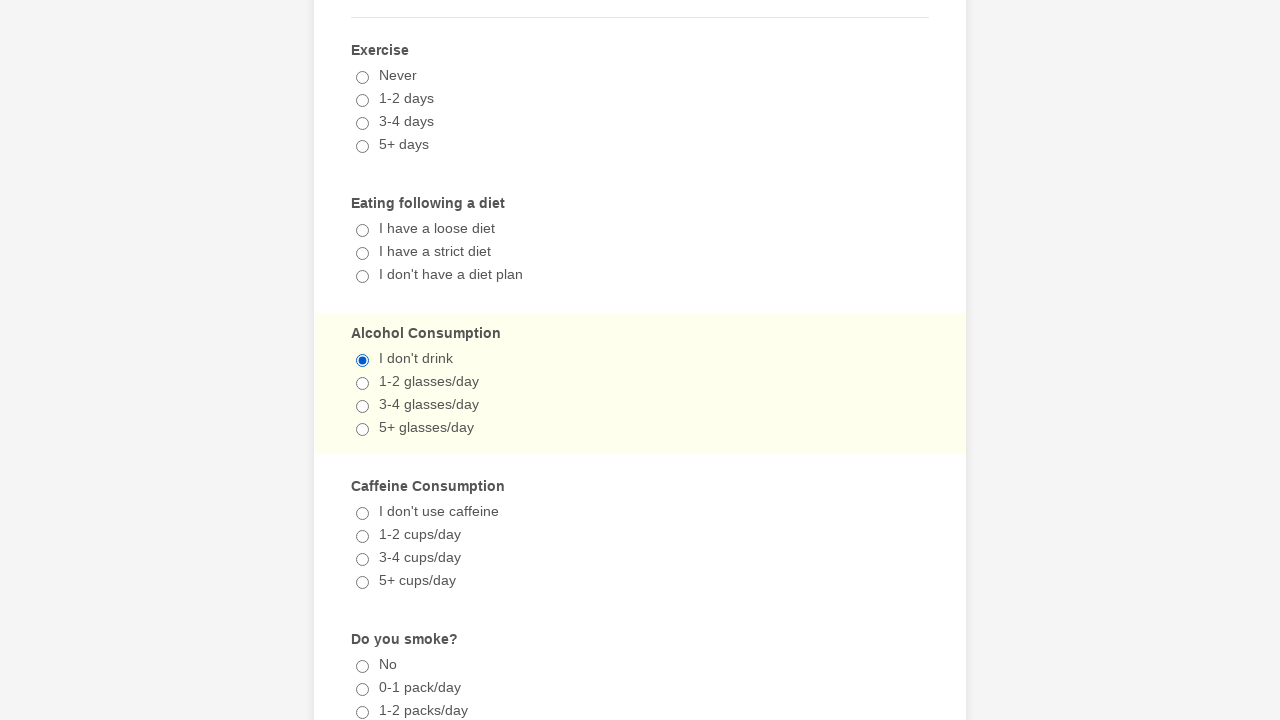

Clicked Arthritis checkbox to uncheck it at (362, 360) on xpath=//label[contains(text(),'Arthritis')]/preceding-sibling::input
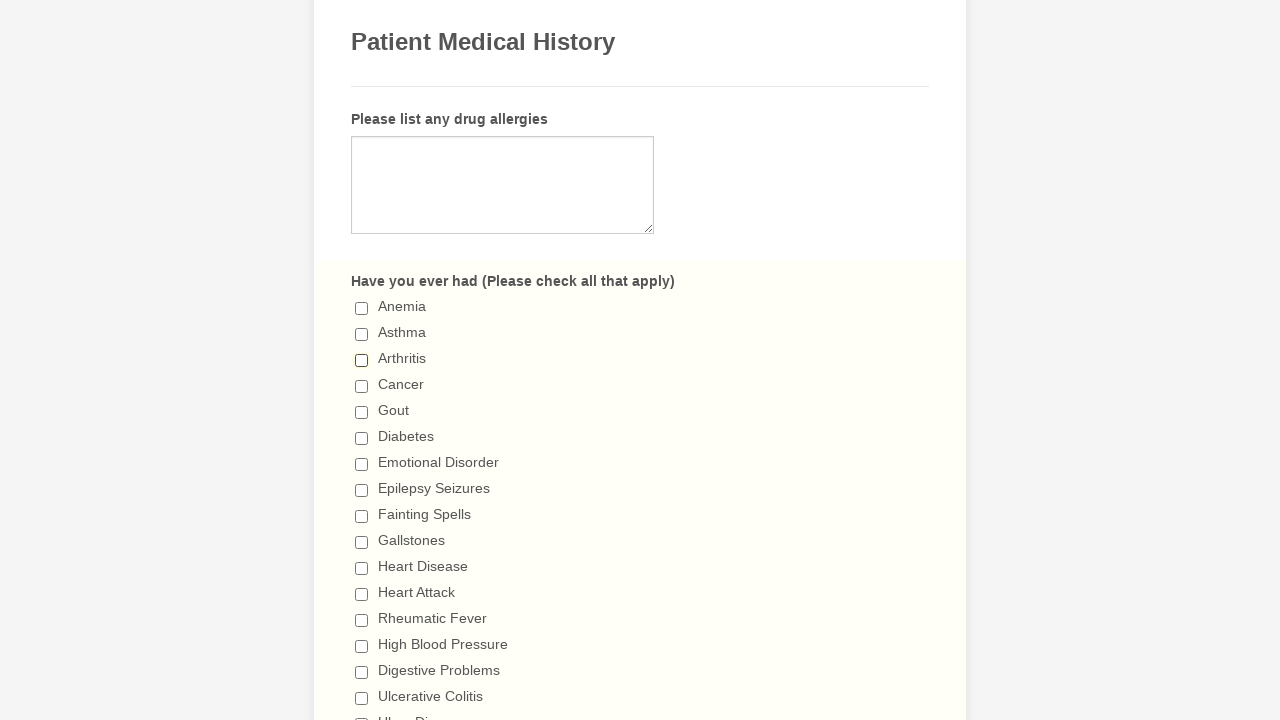

Attempted to click 'I don't drink' radio button again - it should remain selected at (362, 361) on xpath=//label[contains(text(),"I don't drink ")]/preceding-sibling::input
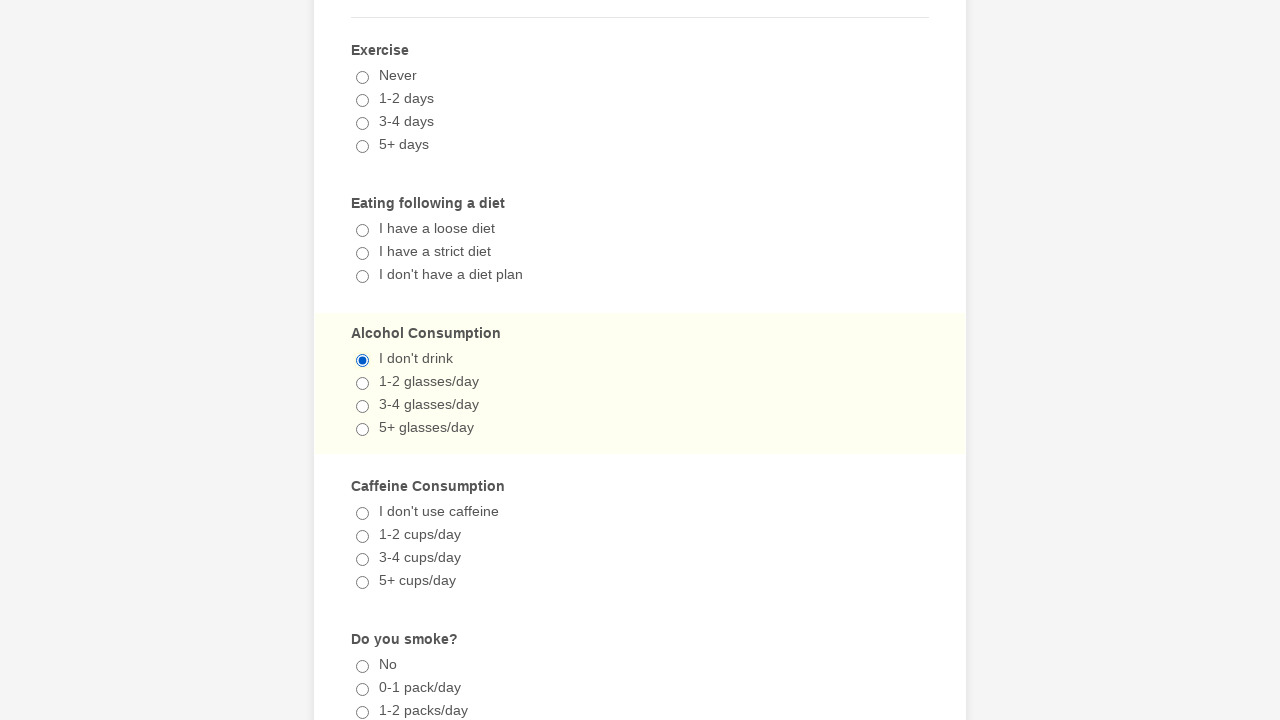

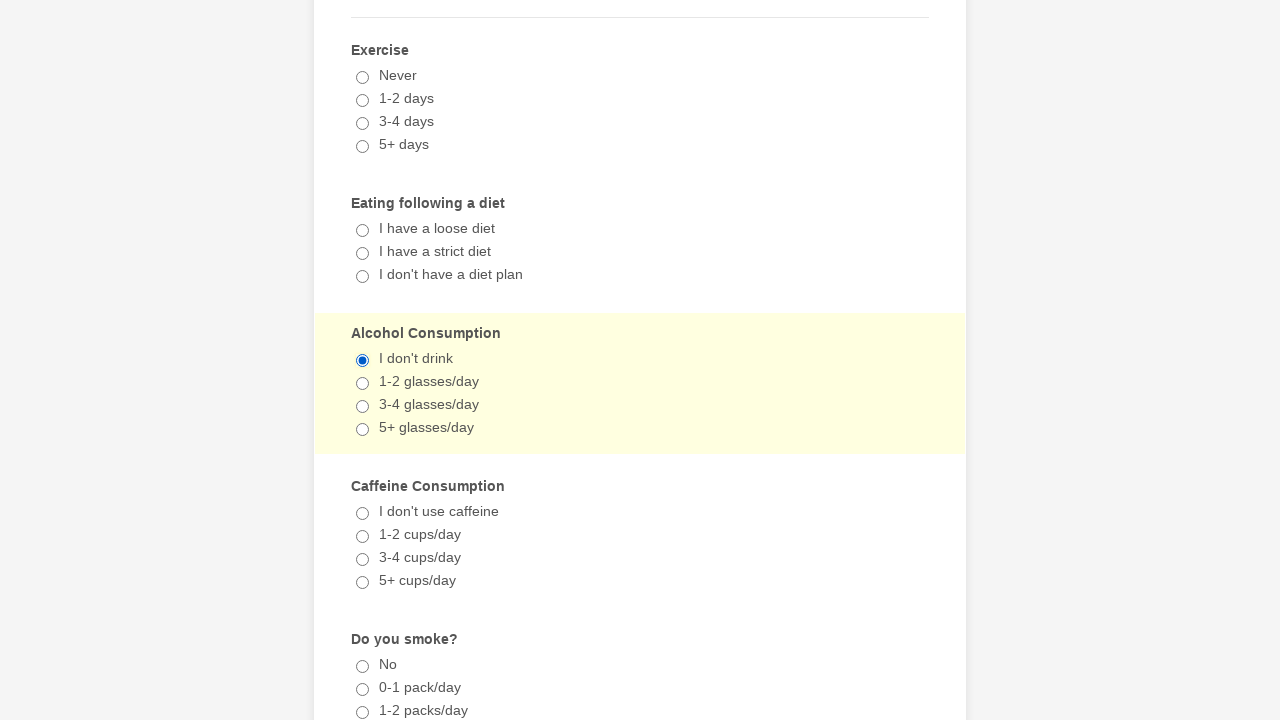